Tests multi-select dropdown functionality by selecting multiple car options (Opel, Audi, and Saab by index) from a select element within an iframe, submitting the form, and verifying the selections appear in the result.

Starting URL: https://www.w3schools.com/tags/tryit.asp?filename=tryhtml_select_multiple

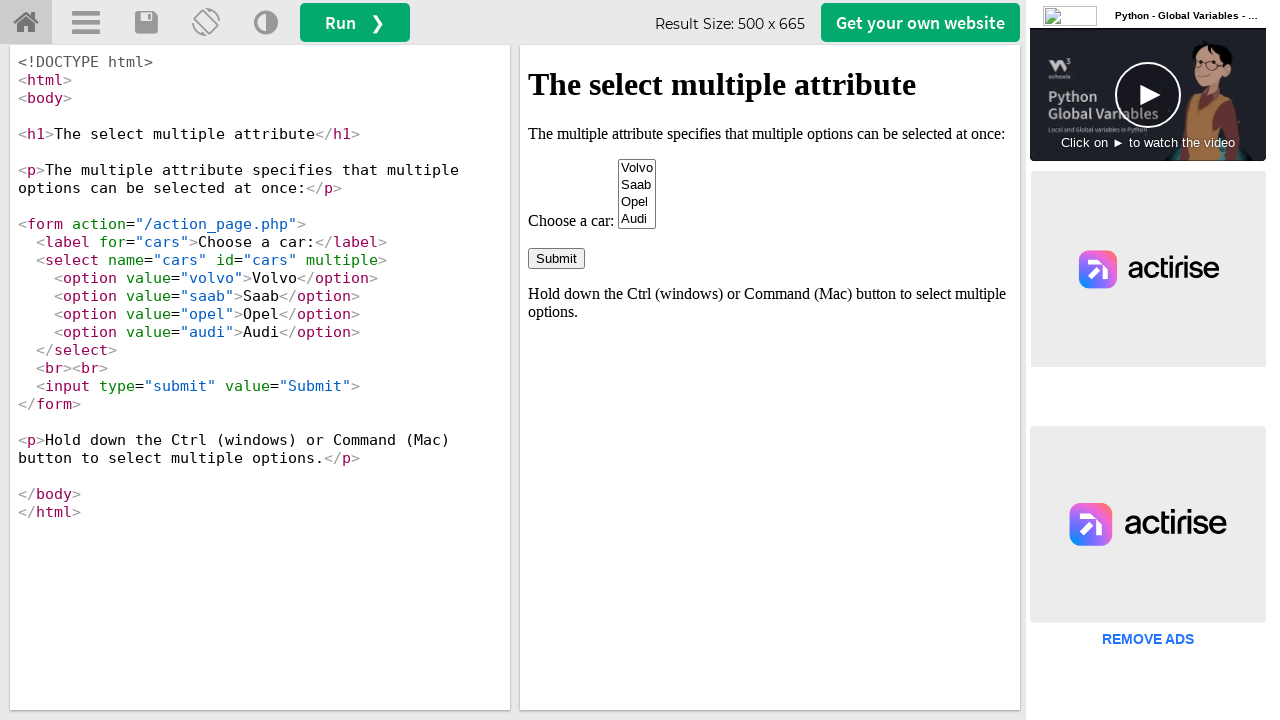

Located iframe with id 'iframeResult'
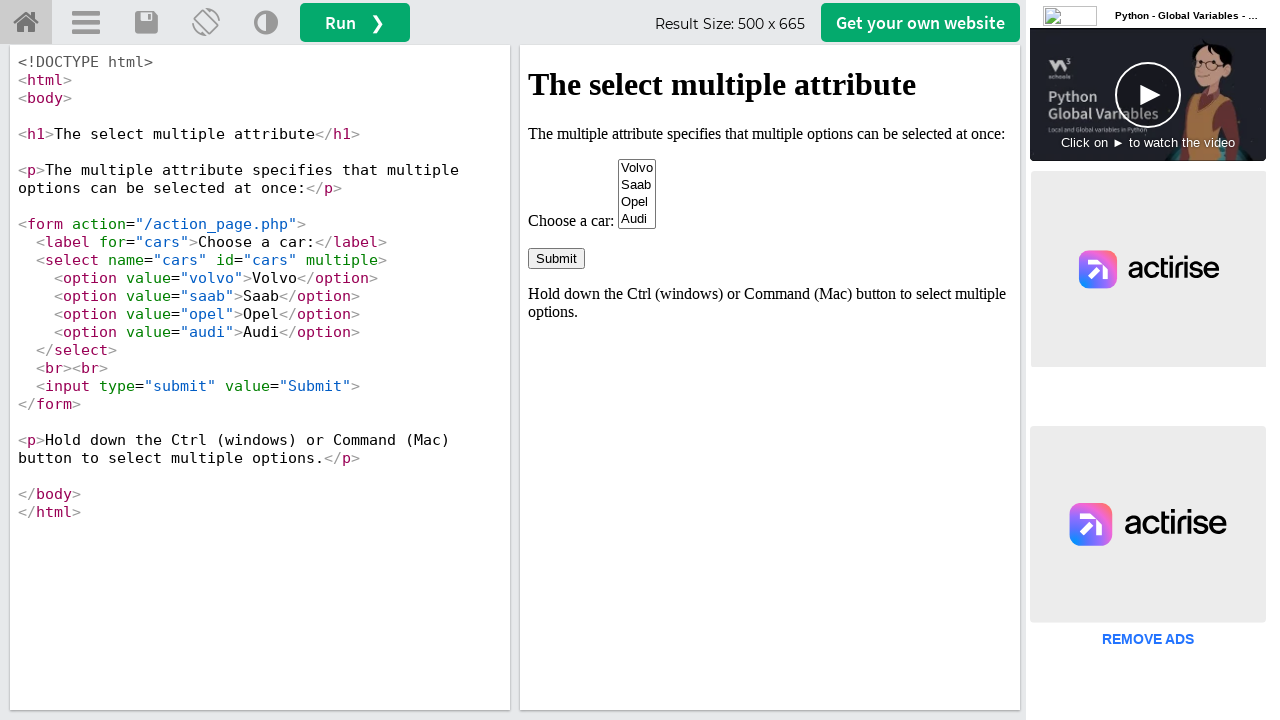

Selected 'opel' from multi-select dropdown on #iframeResult >> internal:control=enter-frame >> select
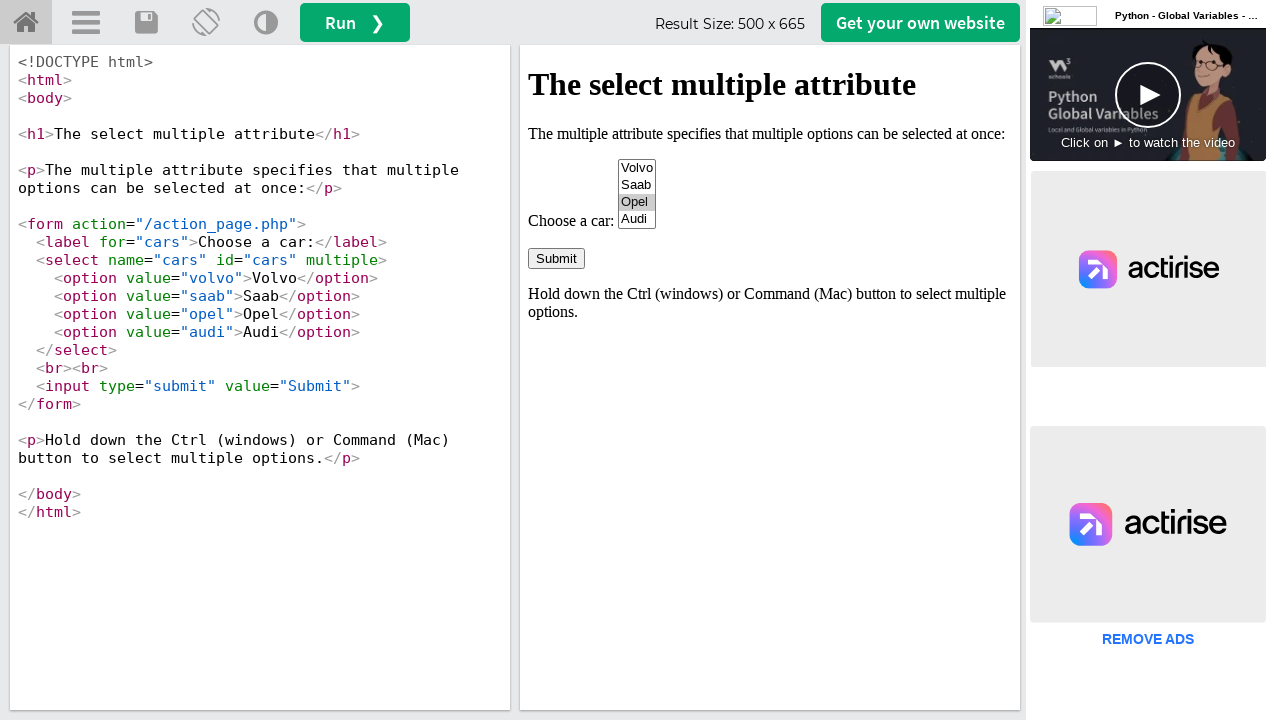

Selected 'Audi' from multi-select dropdown on #iframeResult >> internal:control=enter-frame >> select
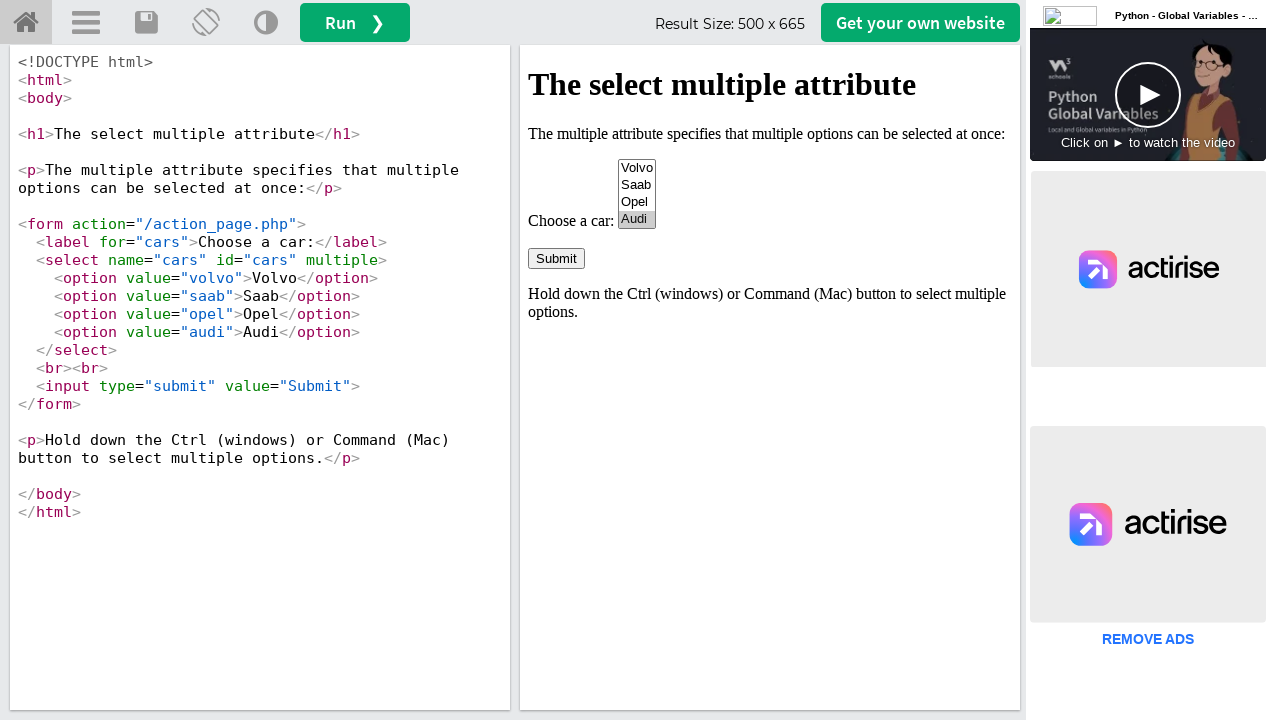

Selected multiple options (opel, audi, saab) in multi-select dropdown on #iframeResult >> internal:control=enter-frame >> select
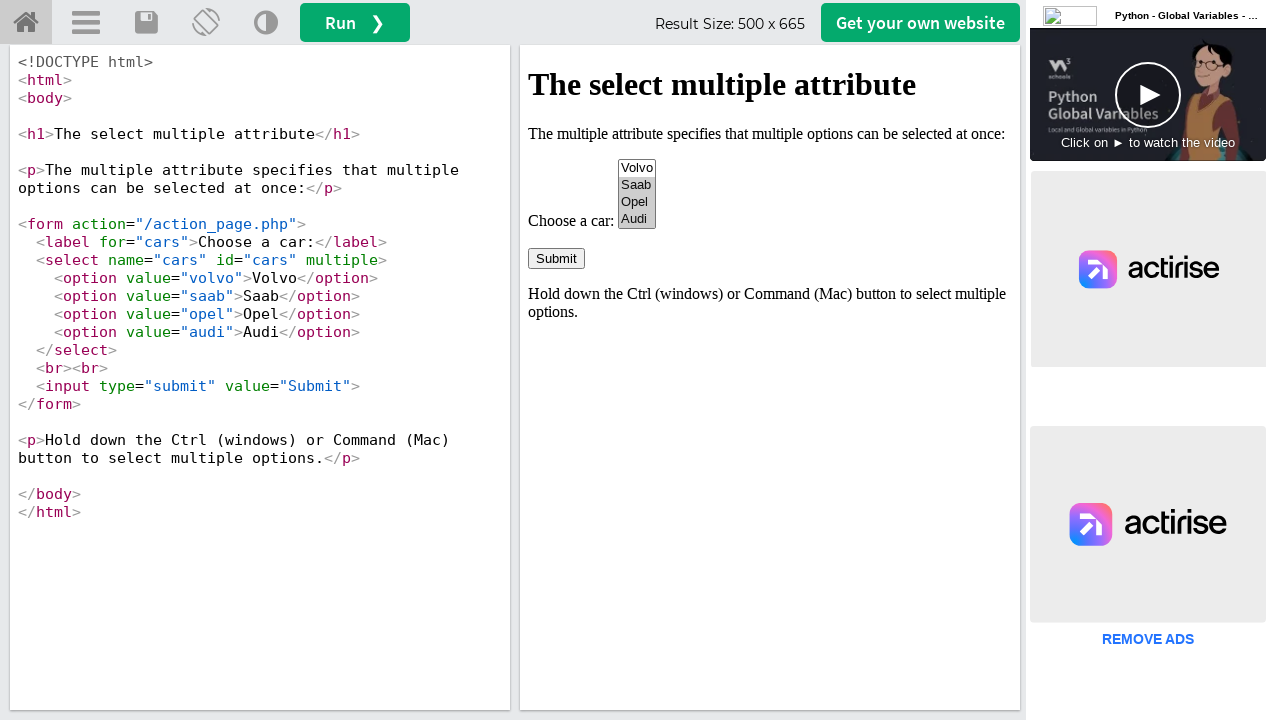

Clicked submit button to submit form at (556, 258) on #iframeResult >> internal:control=enter-frame >> input[type='submit']
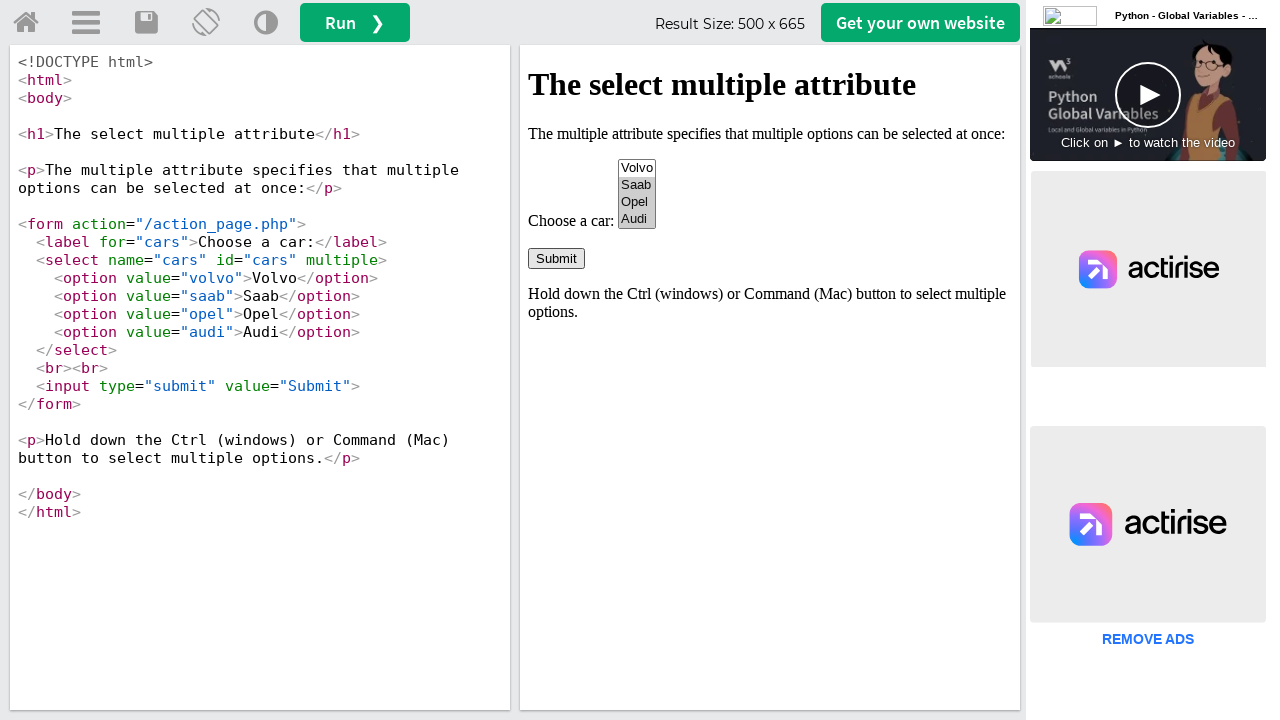

Result container loaded
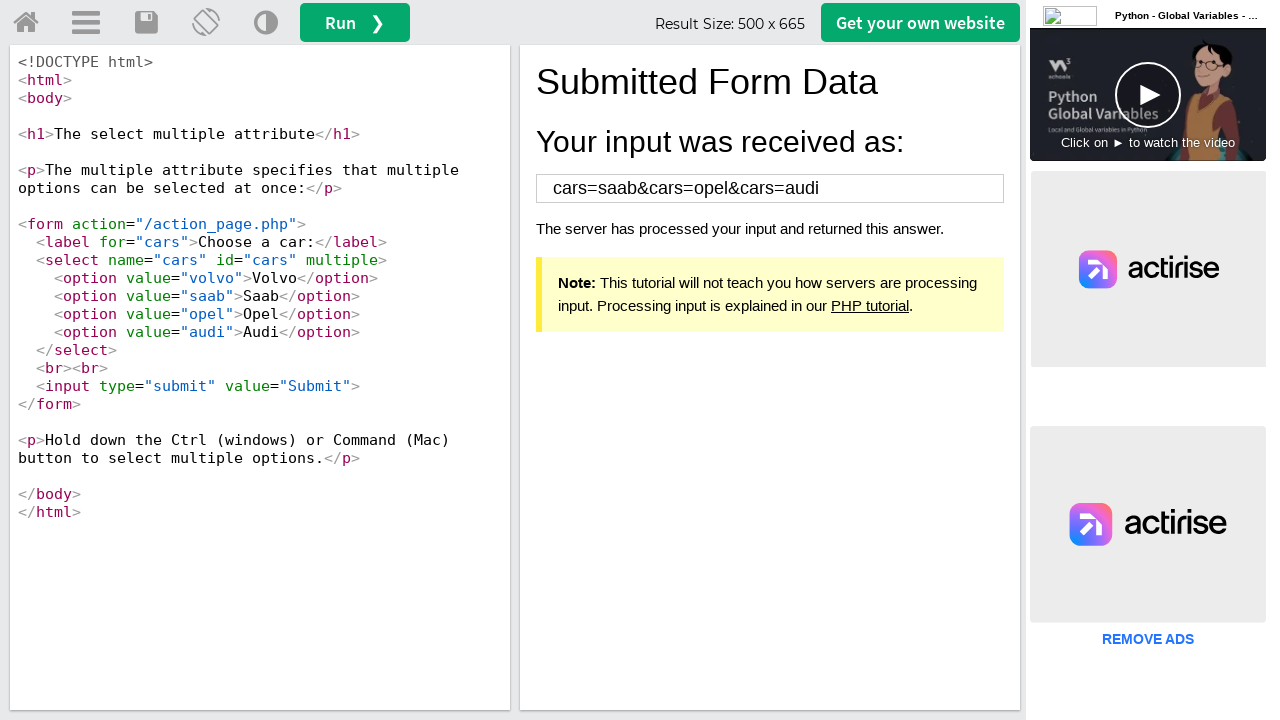

Retrieved result text from result container
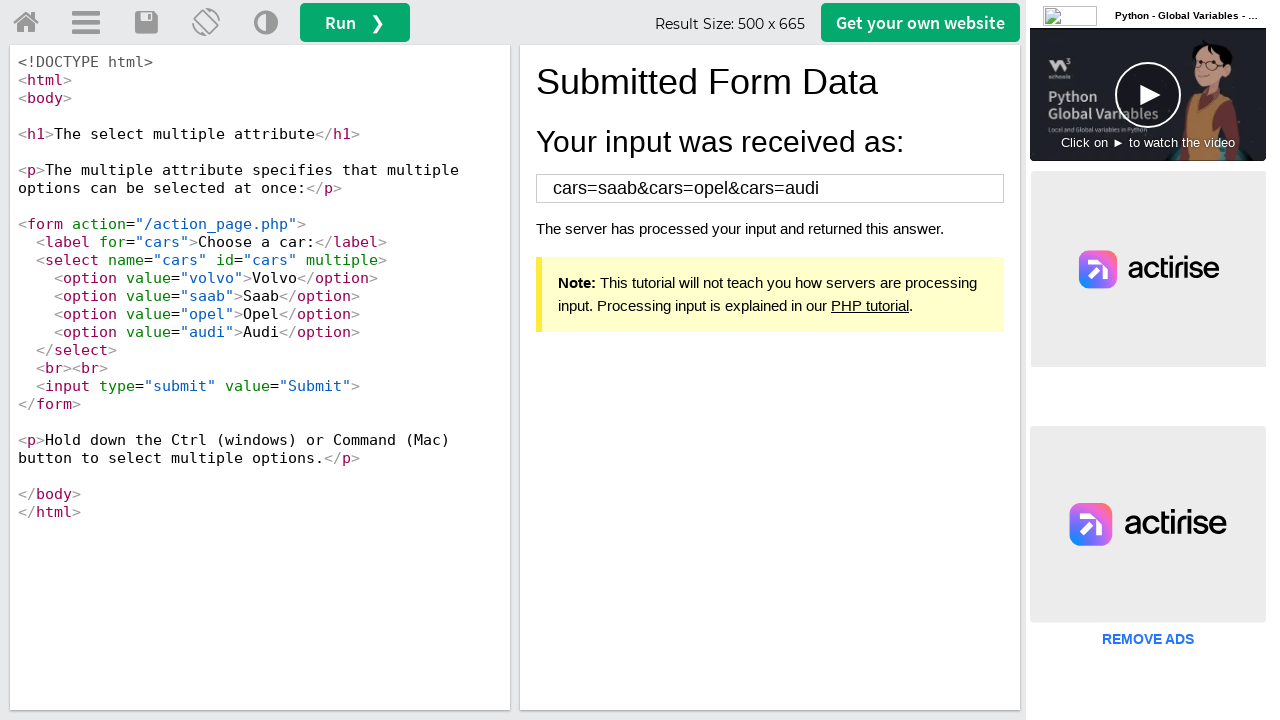

Verified that selected values (audi and opel) appear in result text
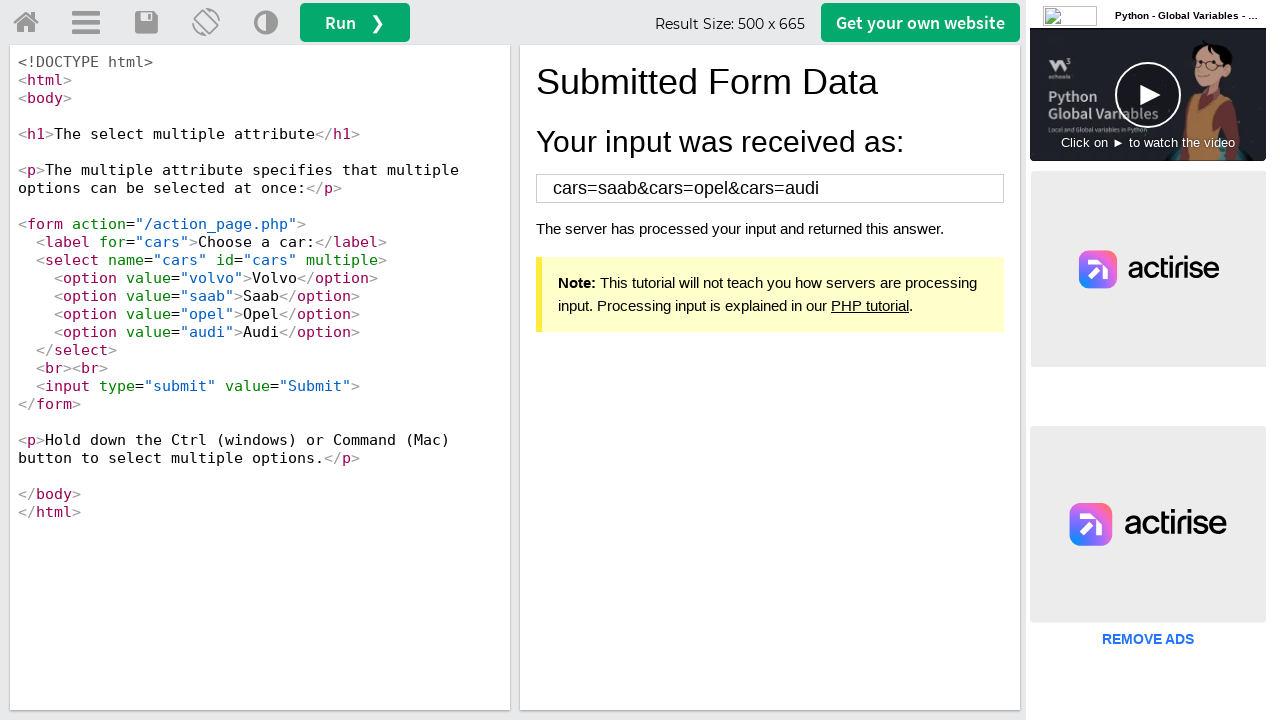

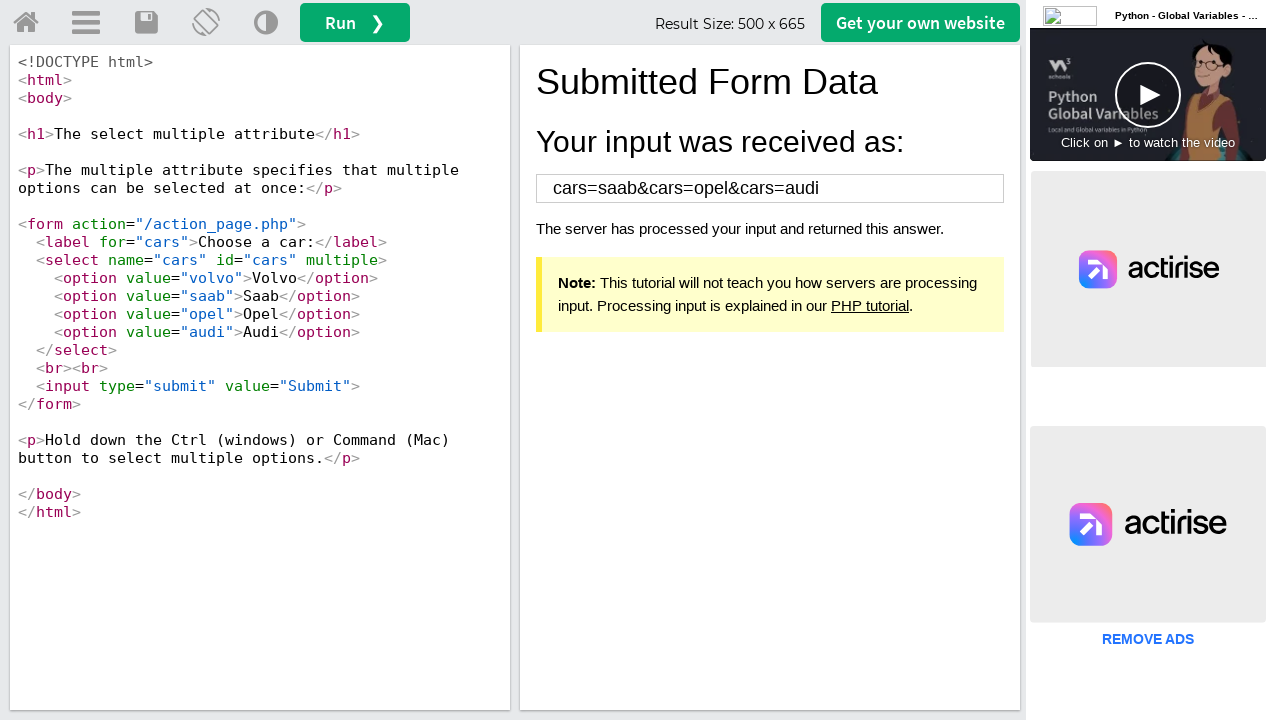